Tests dynamic loading by clicking start button and waiting for loading icon to disappear before verifying the revealed text

Starting URL: http://the-internet.herokuapp.com/dynamic_loading/2

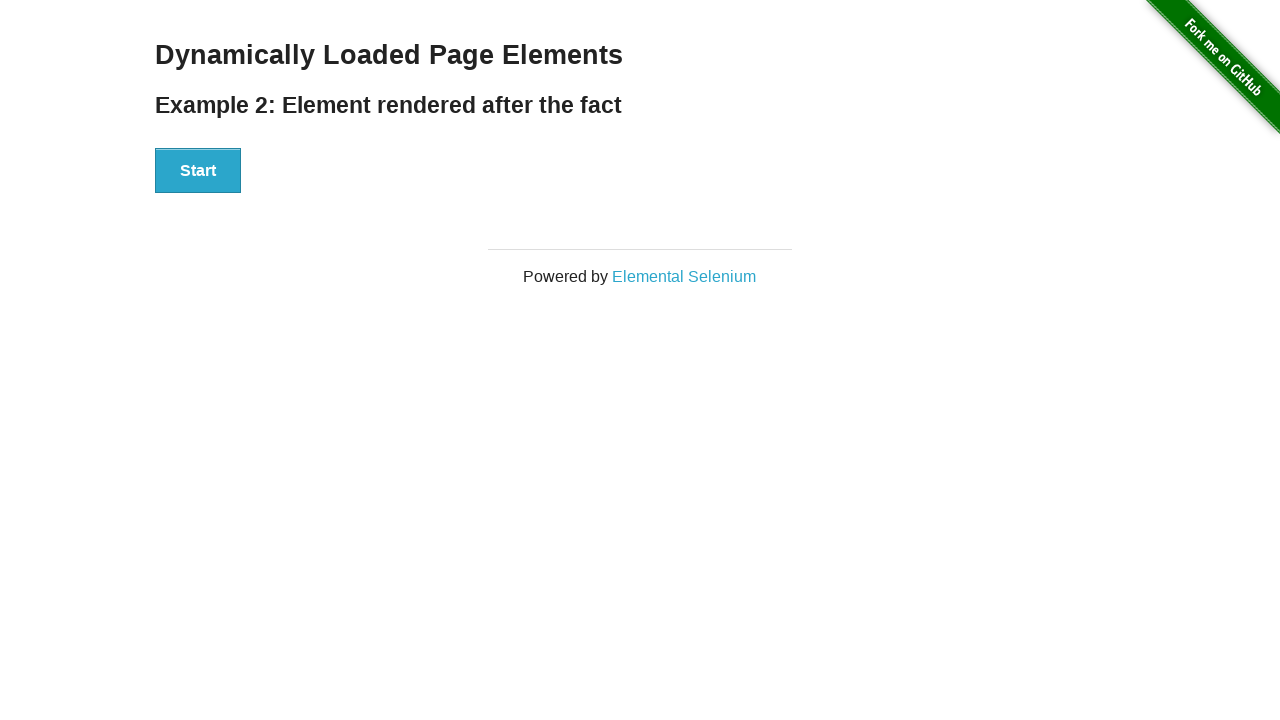

Waited for start button to be visible
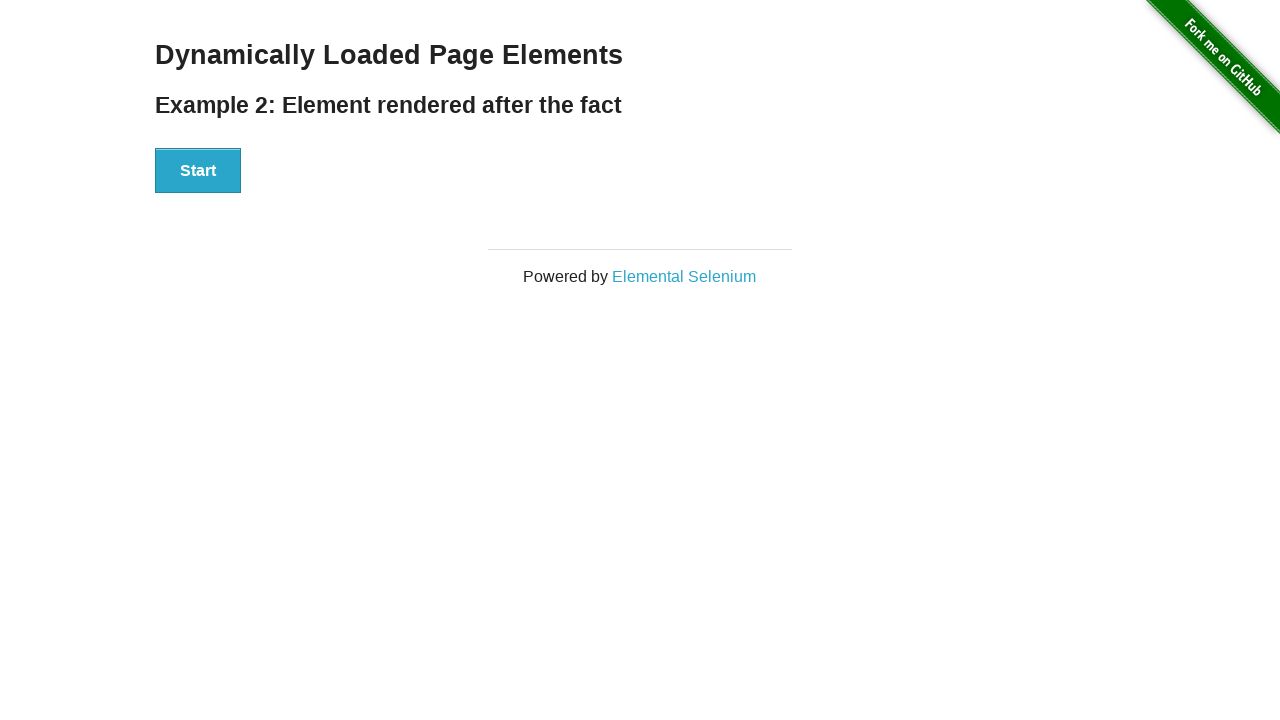

Clicked start button to initiate dynamic loading at (198, 171) on xpath=//div[@id='start']/button
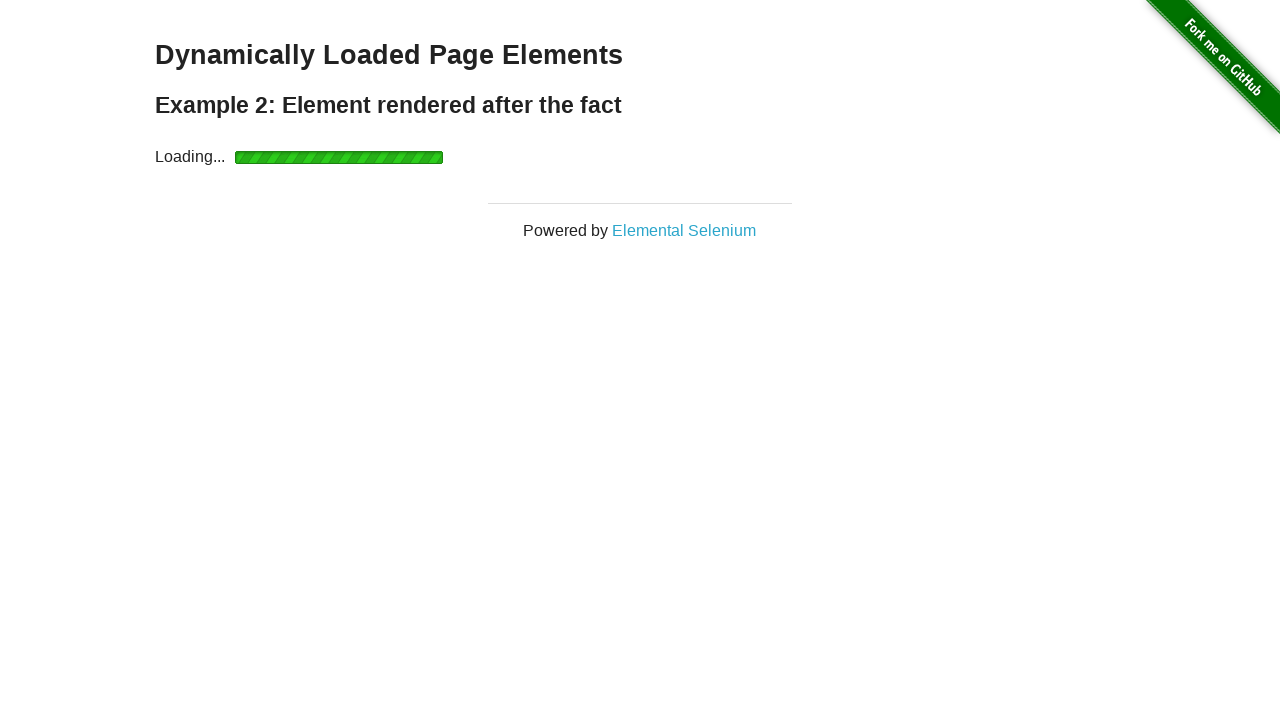

Waited for loading icon to disappear
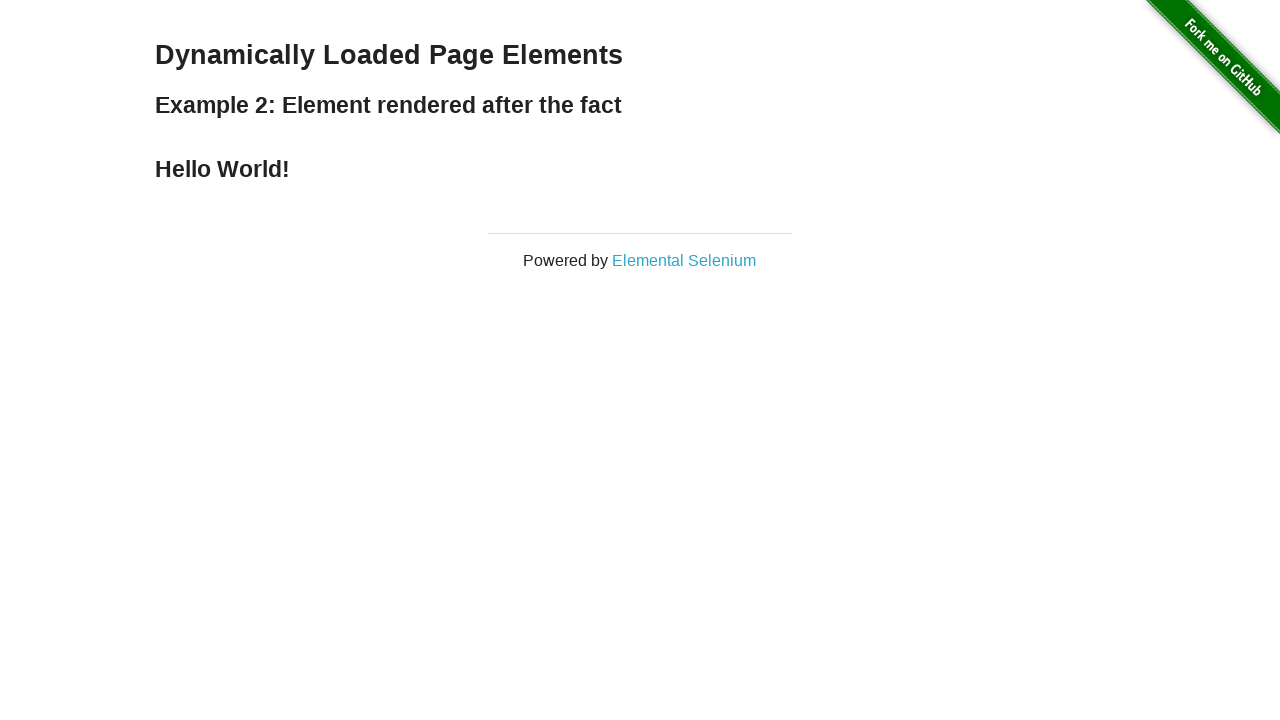

Verified revealed text equals 'Hello World!'
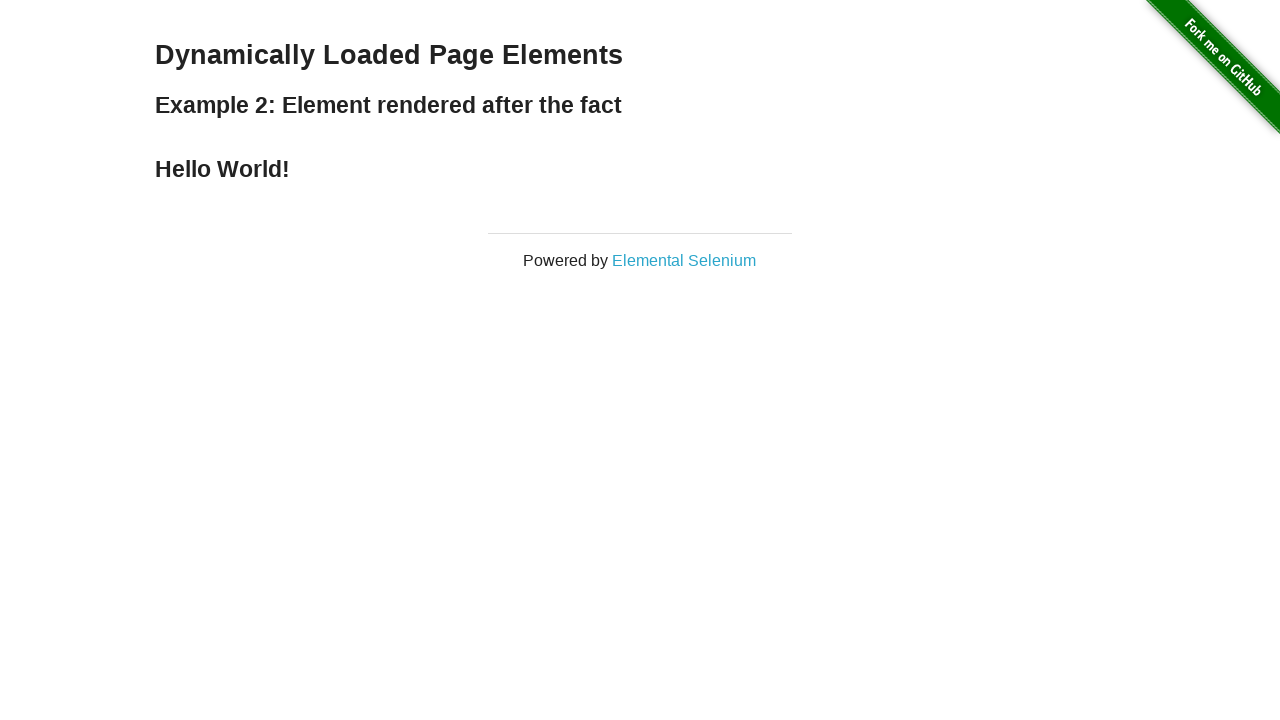

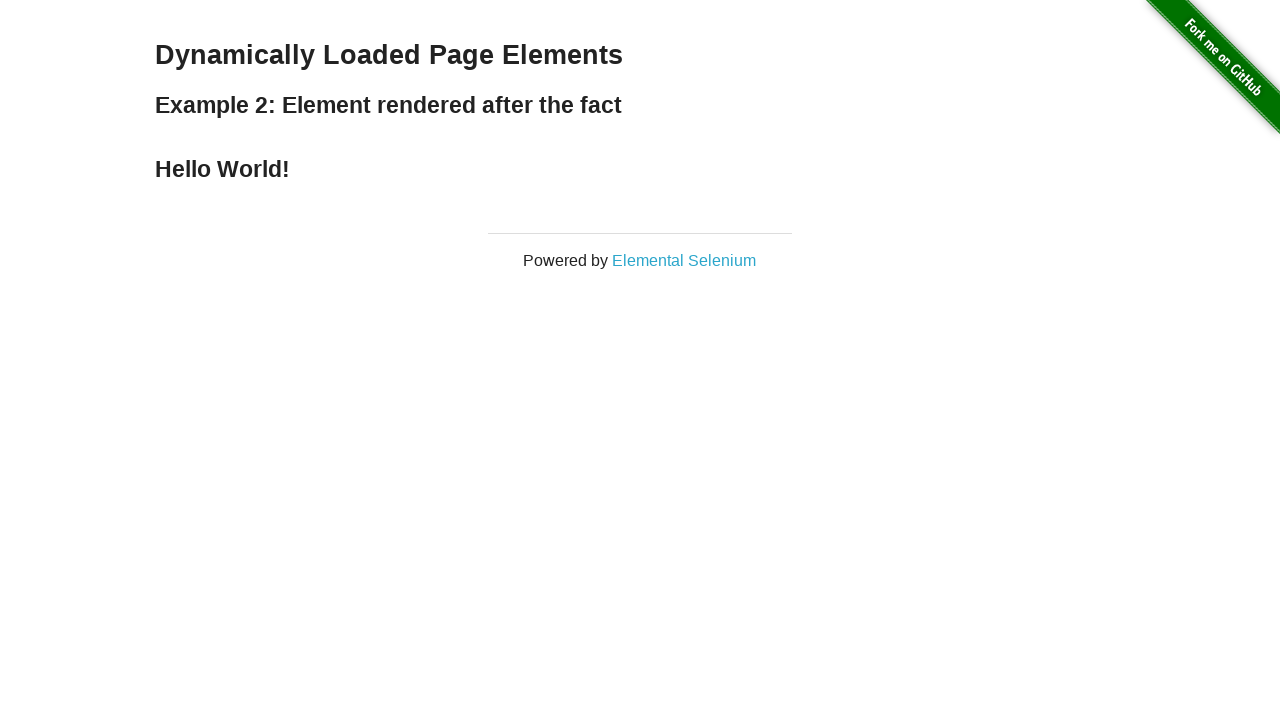